Tests that entered text is trimmed when editing a todo item

Starting URL: https://demo.playwright.dev/todomvc

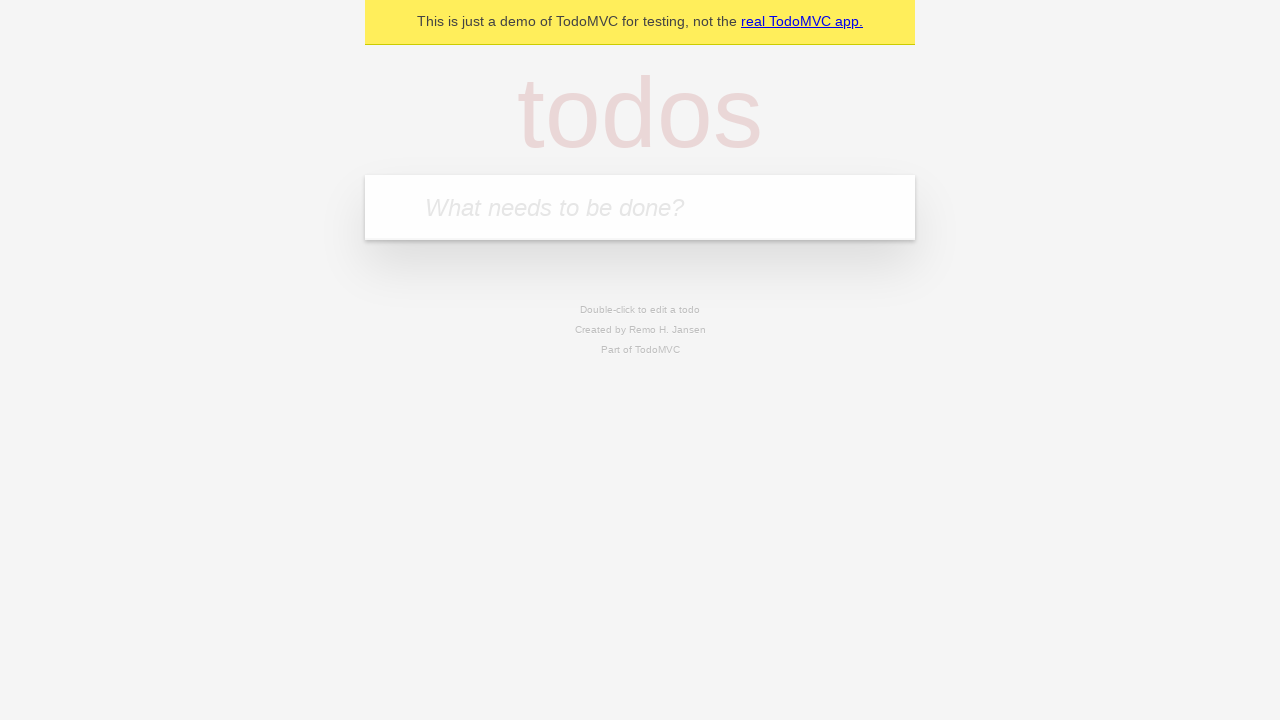

Filled new todo input with 'buy some cheese' on internal:attr=[placeholder="What needs to be done?"i]
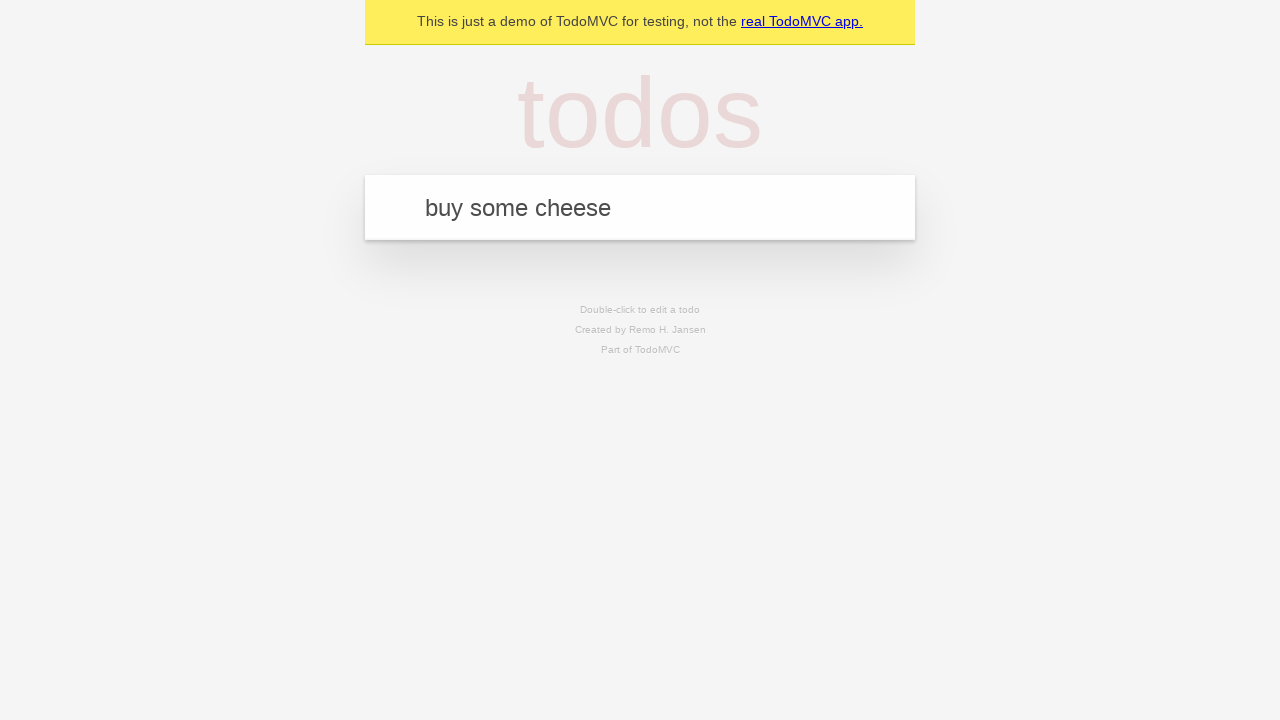

Pressed Enter to create todo 'buy some cheese' on internal:attr=[placeholder="What needs to be done?"i]
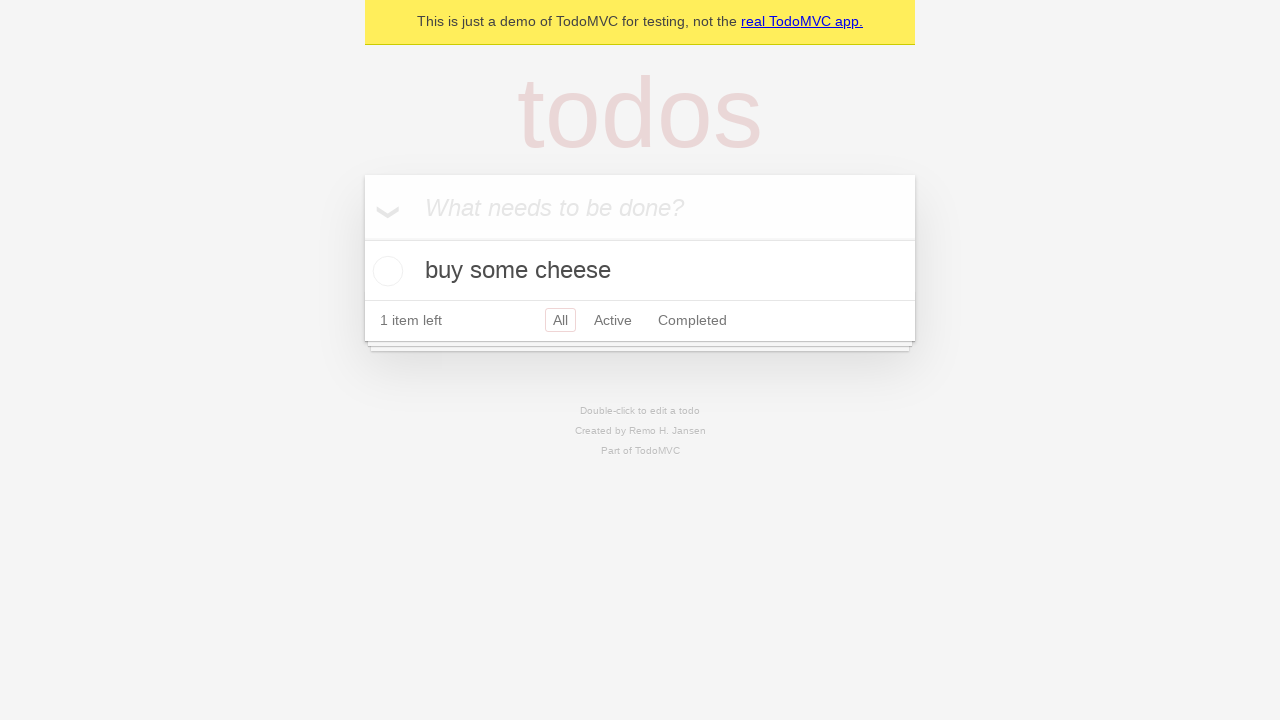

Filled new todo input with 'feed the cat' on internal:attr=[placeholder="What needs to be done?"i]
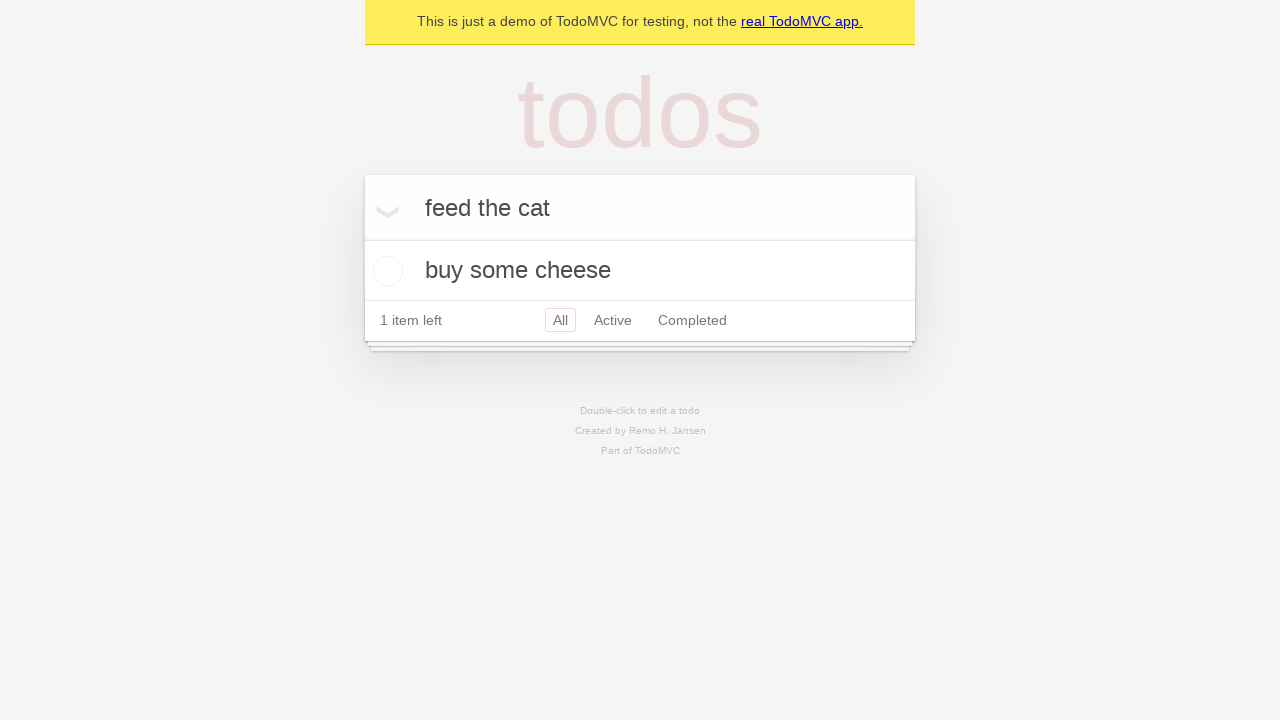

Pressed Enter to create todo 'feed the cat' on internal:attr=[placeholder="What needs to be done?"i]
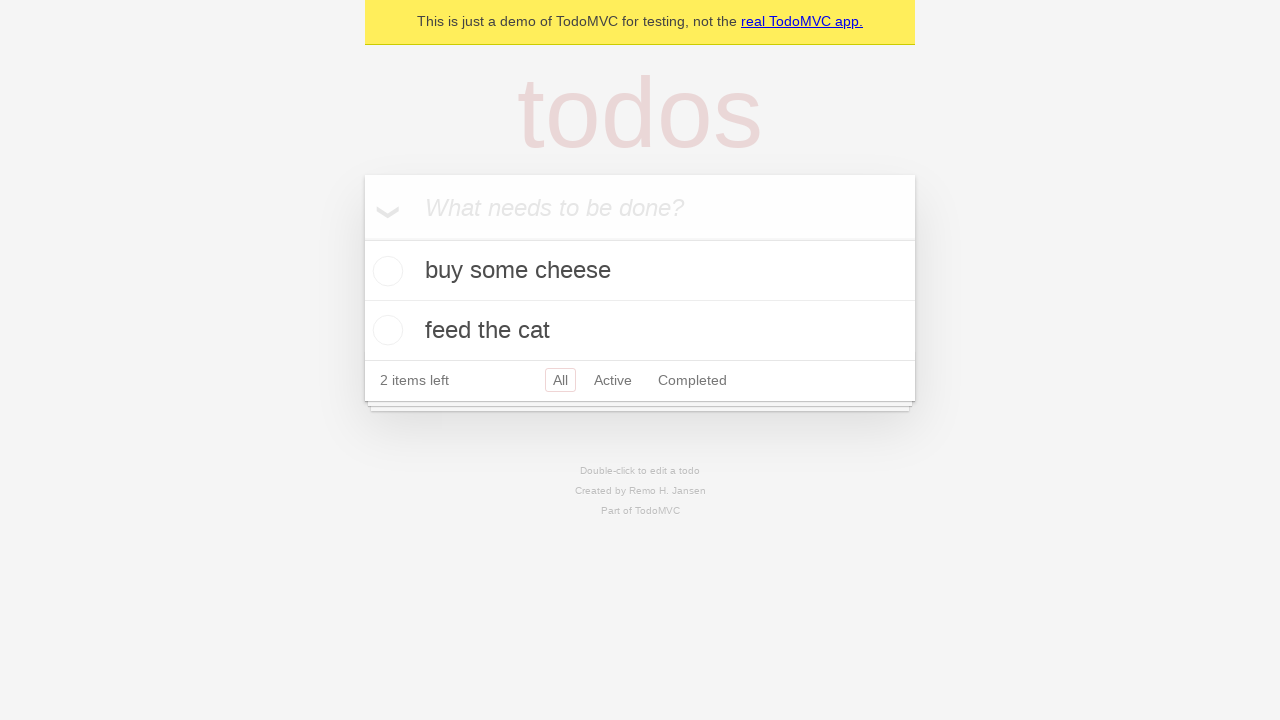

Filled new todo input with 'book a doctors appointment' on internal:attr=[placeholder="What needs to be done?"i]
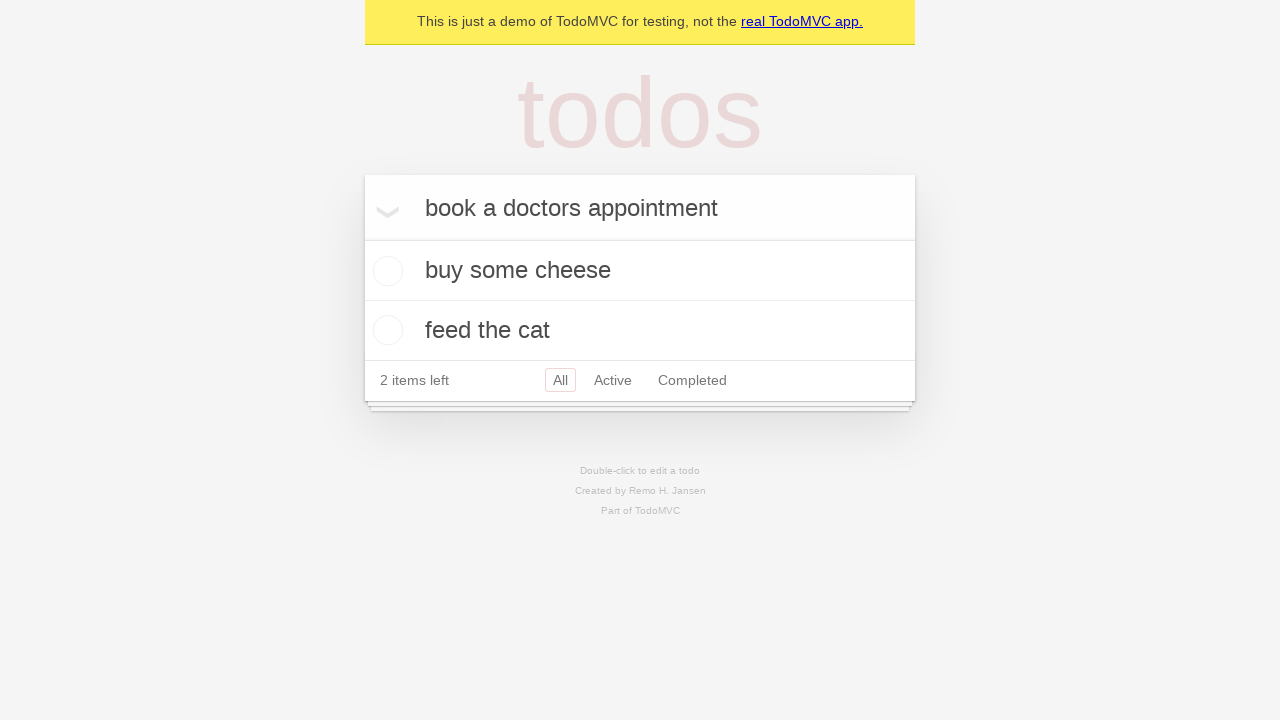

Pressed Enter to create todo 'book a doctors appointment' on internal:attr=[placeholder="What needs to be done?"i]
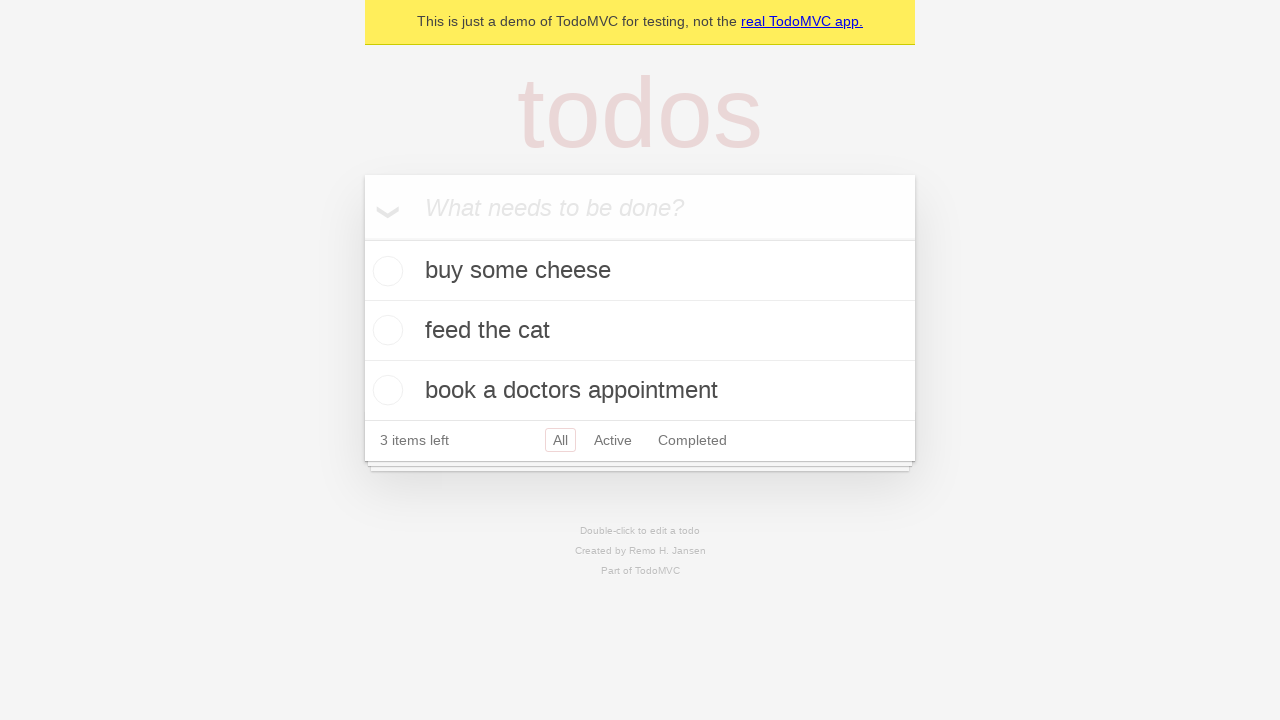

Todo items loaded on the page
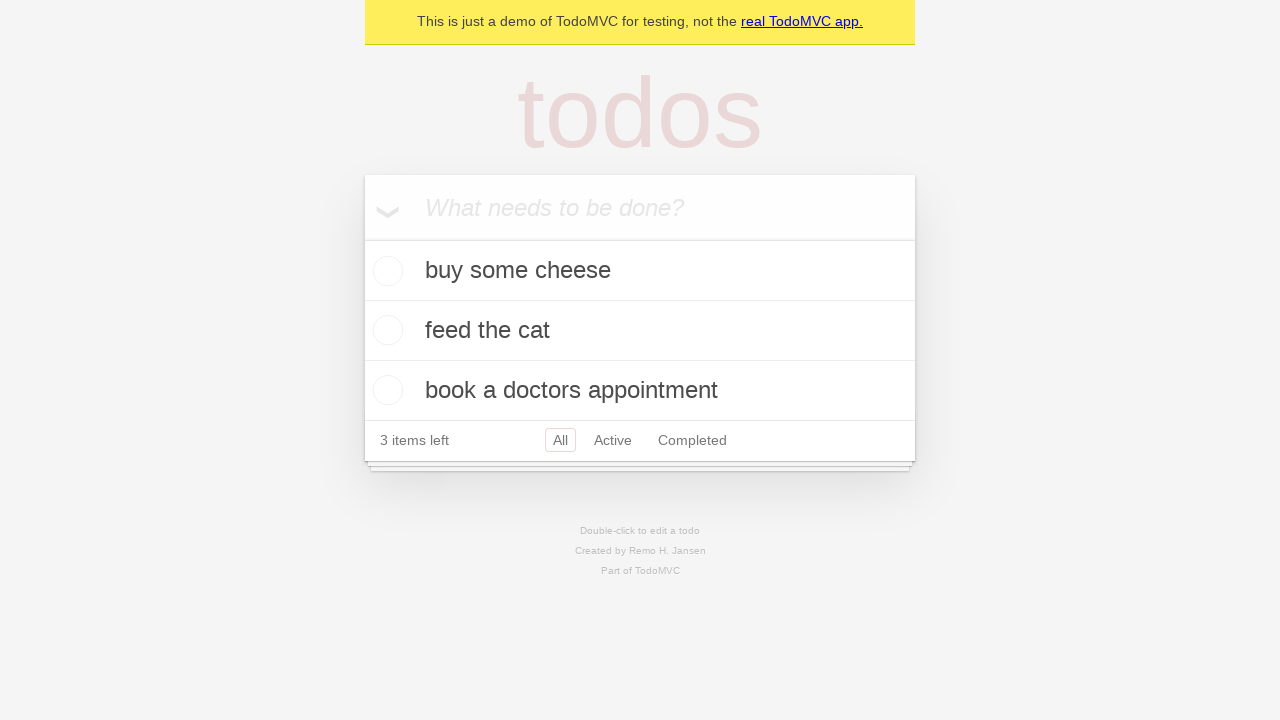

Double-clicked on second todo item to edit at (640, 331) on internal:testid=[data-testid="todo-item"s] >> nth=1
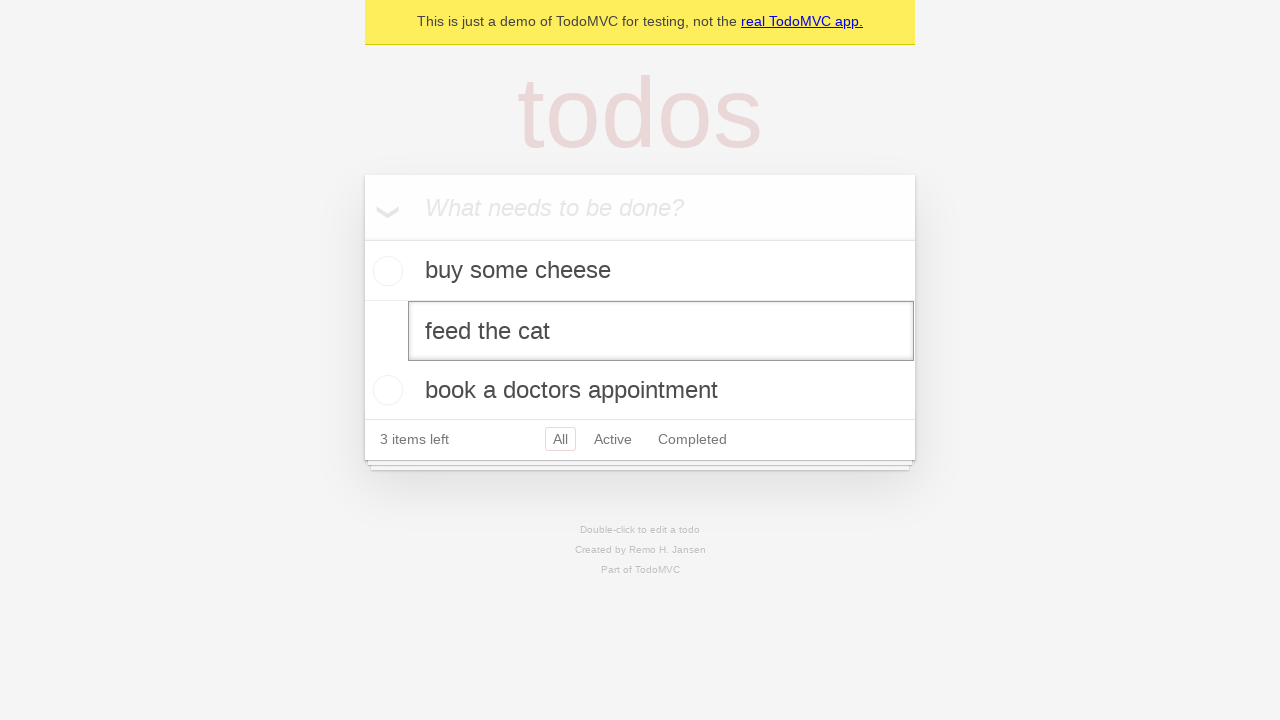

Filled edit field with text containing leading and trailing spaces on internal:testid=[data-testid="todo-item"s] >> nth=1 >> internal:role=textbox[nam
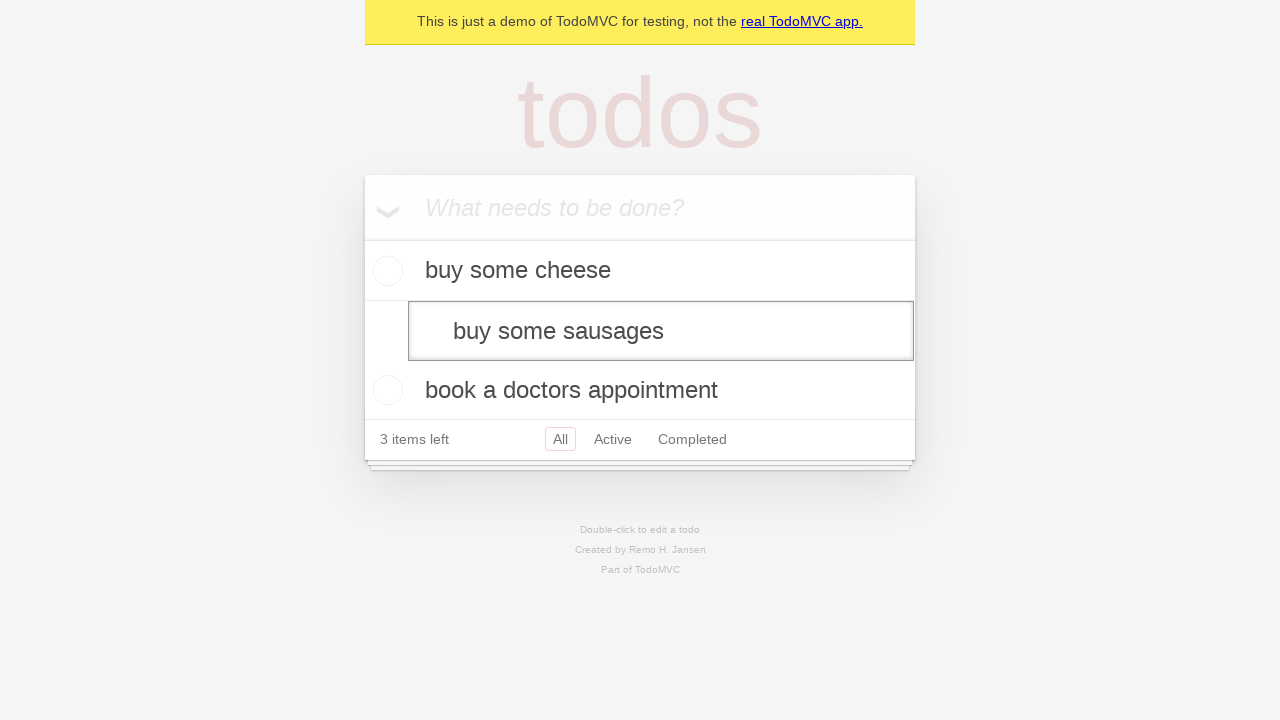

Pressed Enter to save edited todo with trimmed text on internal:testid=[data-testid="todo-item"s] >> nth=1 >> internal:role=textbox[nam
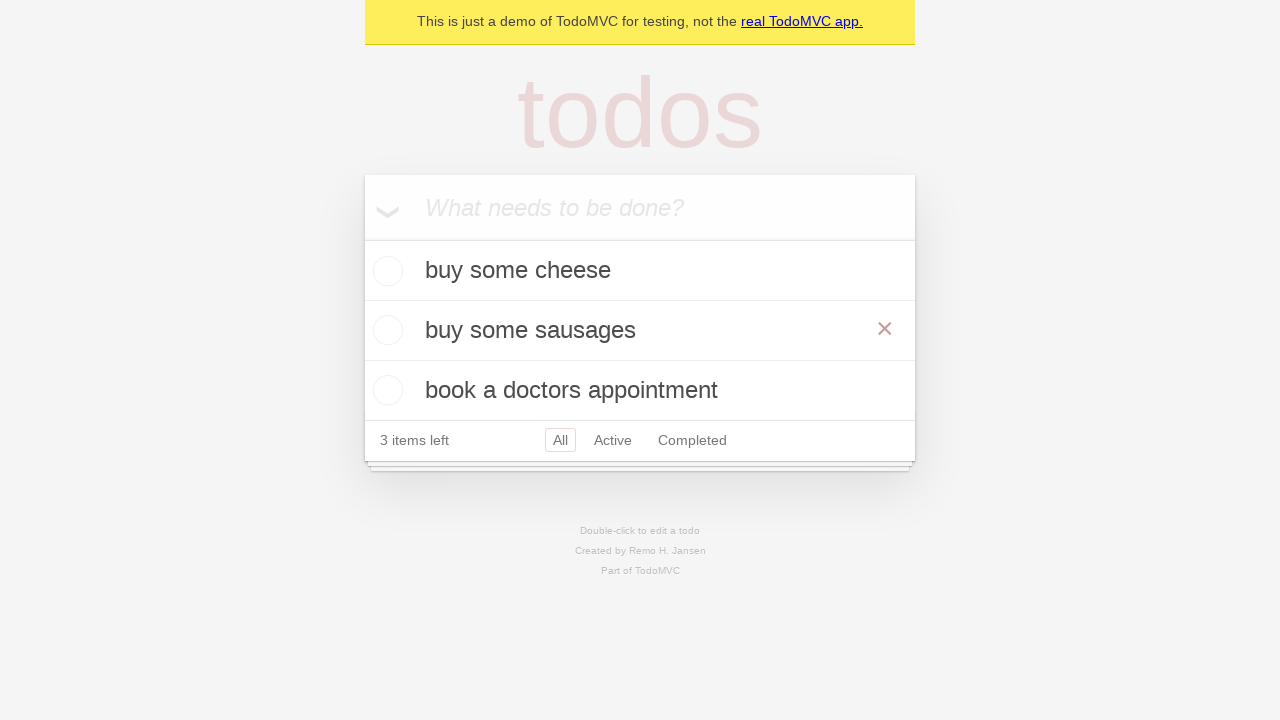

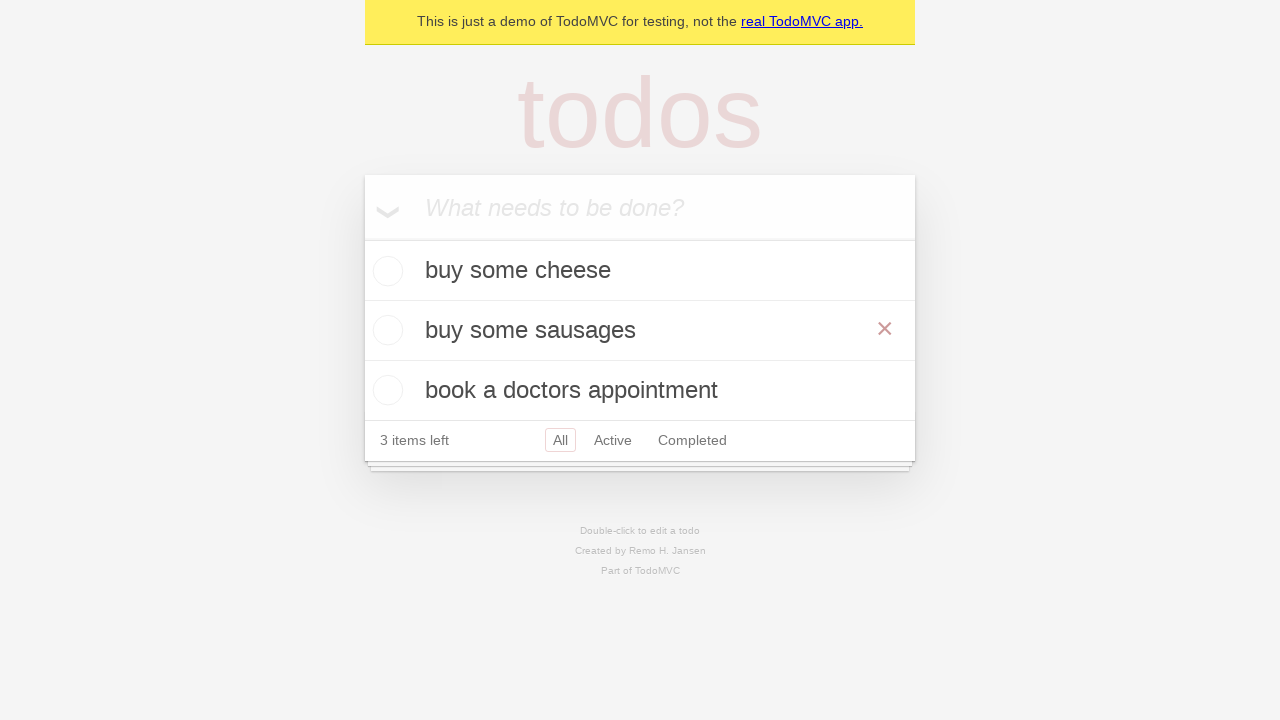